Tests various checkbox interactions on LeafGround practice site including basic checkboxes, Ajax checkboxes, language selection checkboxes, tri-state checkbox, toggle switch, and multiple selection checkboxes.

Starting URL: https://www.leafground.com/checkbox.xhtml

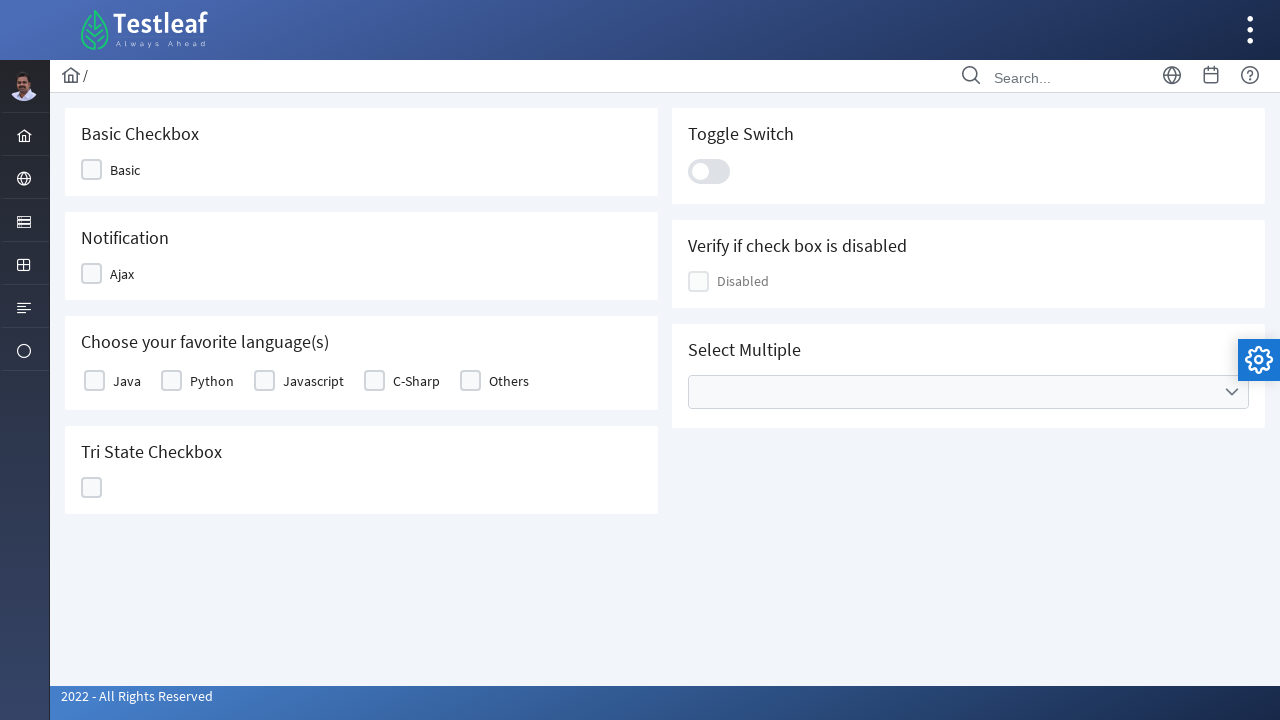

Clicked Basic checkbox at (125, 170) on xpath=//span[text()='Basic']
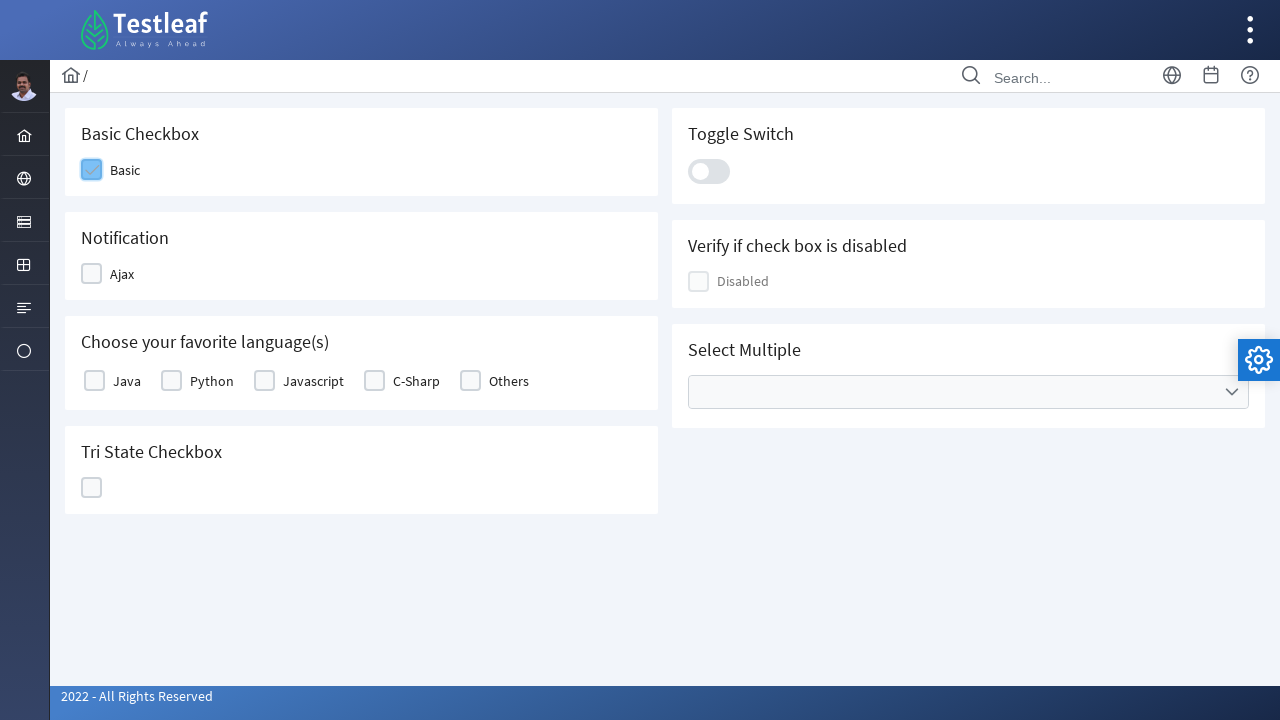

Clicked Ajax checkbox at (122, 274) on xpath=//span[text()='Ajax']
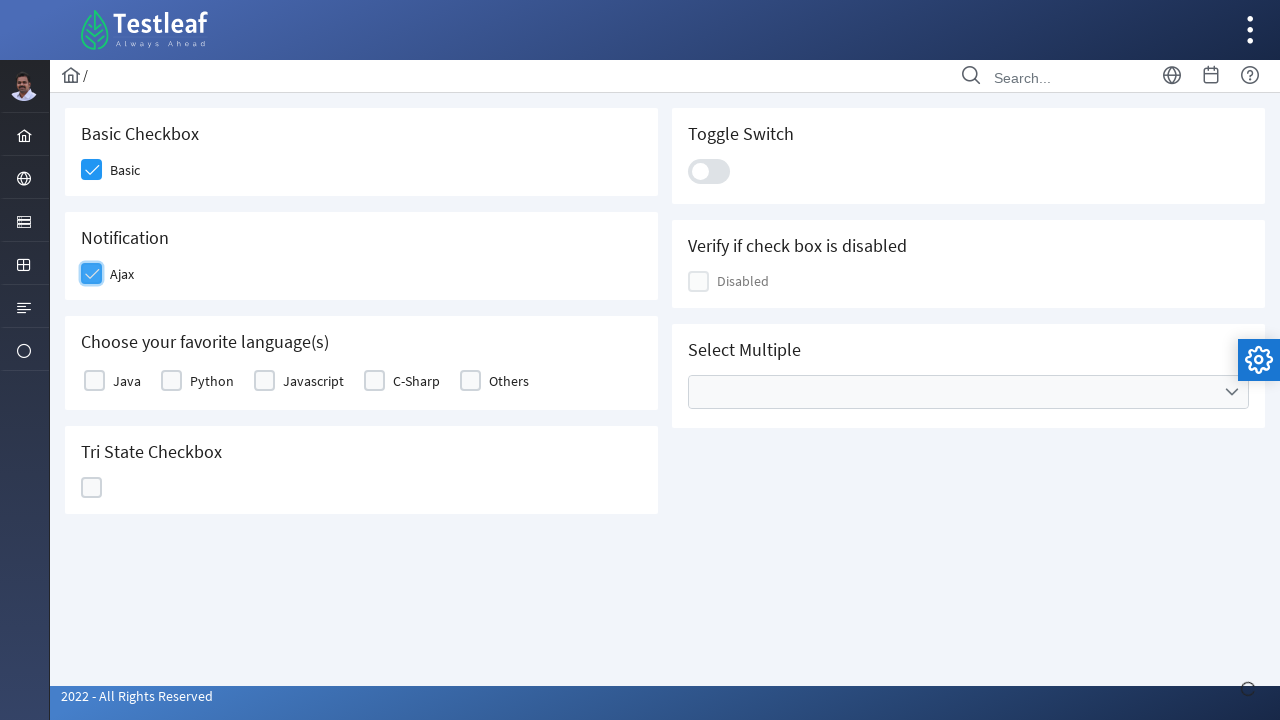

Clicked Java language checkbox at (127, 381) on xpath=//label[text()='Java']
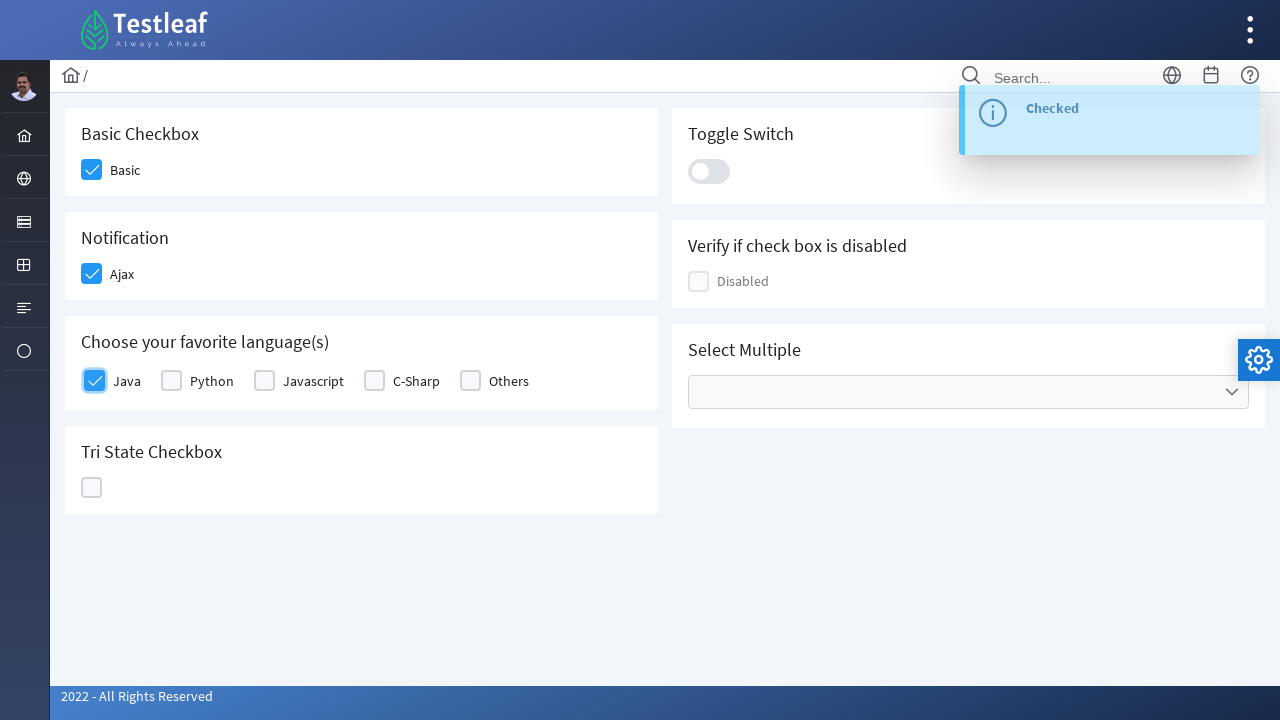

Clicked Python language checkbox at (212, 381) on xpath=//label[text()='Python']
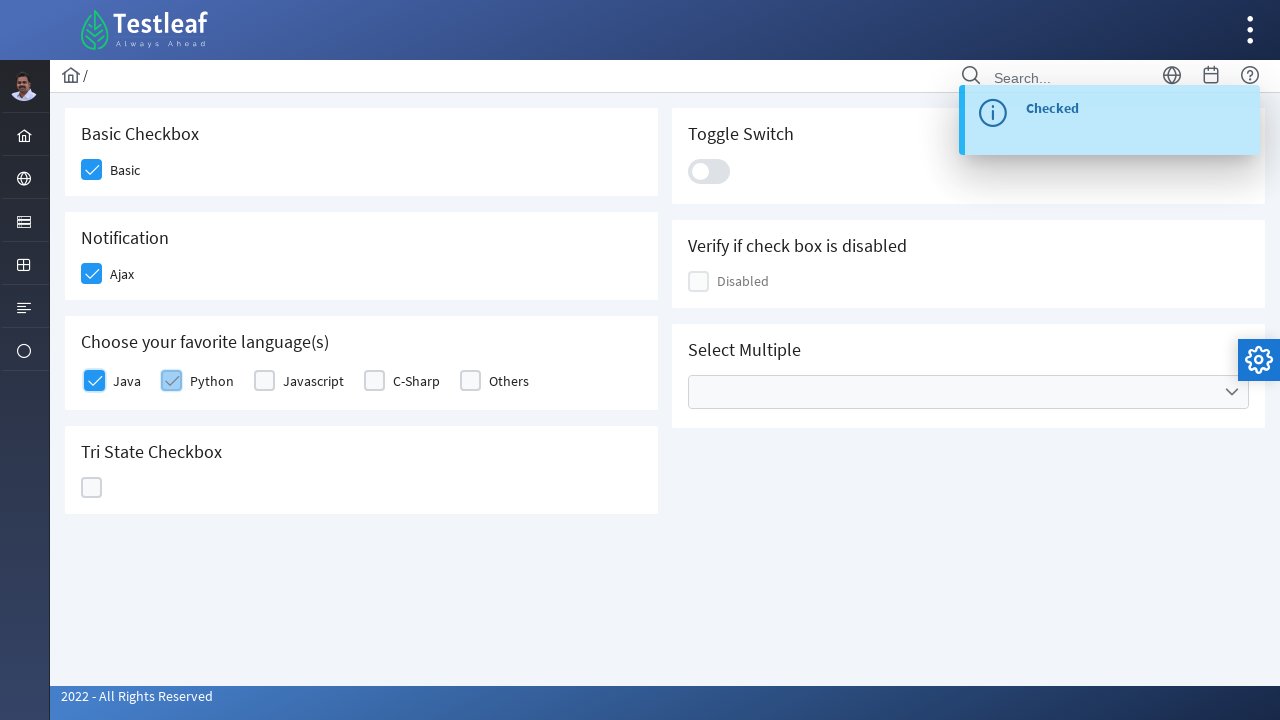

Clicked Javascript language checkbox at (314, 381) on xpath=//label[text()='Javascript']
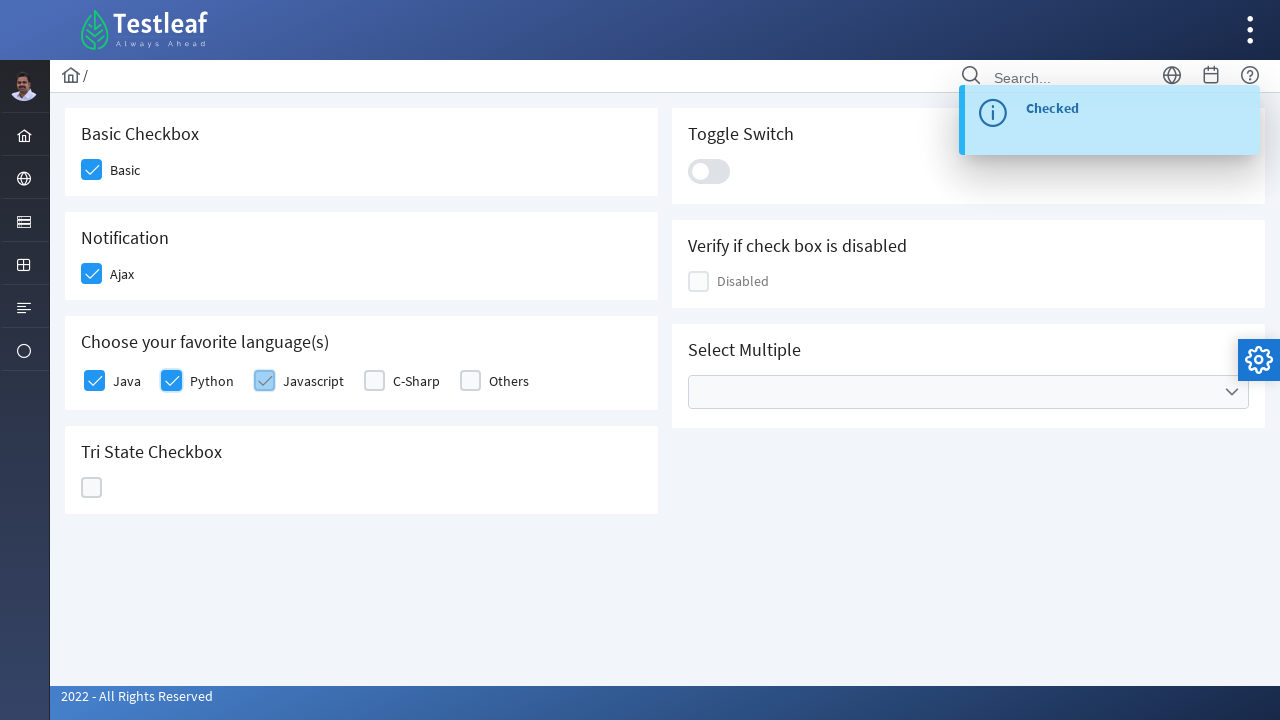

Notification appeared after language selections
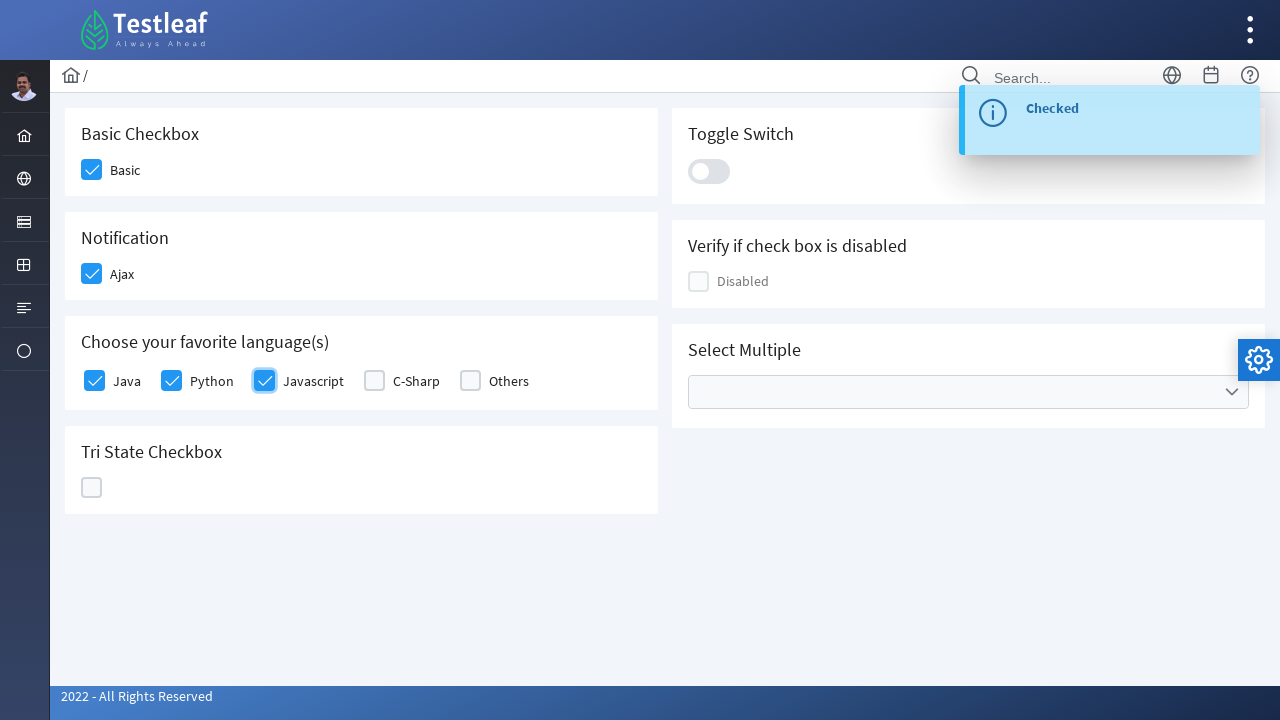

Clicked tri-state checkbox (first click) at (92, 488) on //div[@data-iconstates='["","ui-icon ui-icon-check","ui-icon ui-icon-closethick"
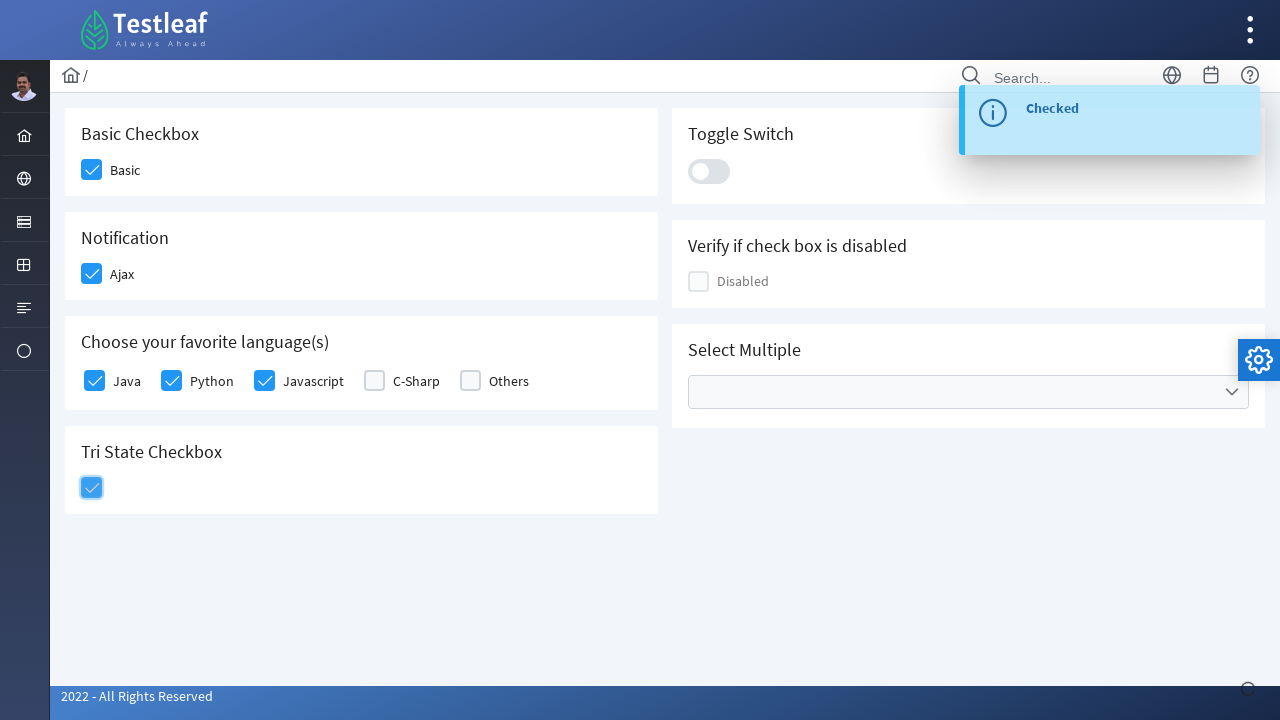

Clicked tri-state checkbox (second click to cycle through states) at (92, 488) on //div[@data-iconstates='["","ui-icon ui-icon-check","ui-icon ui-icon-closethick"
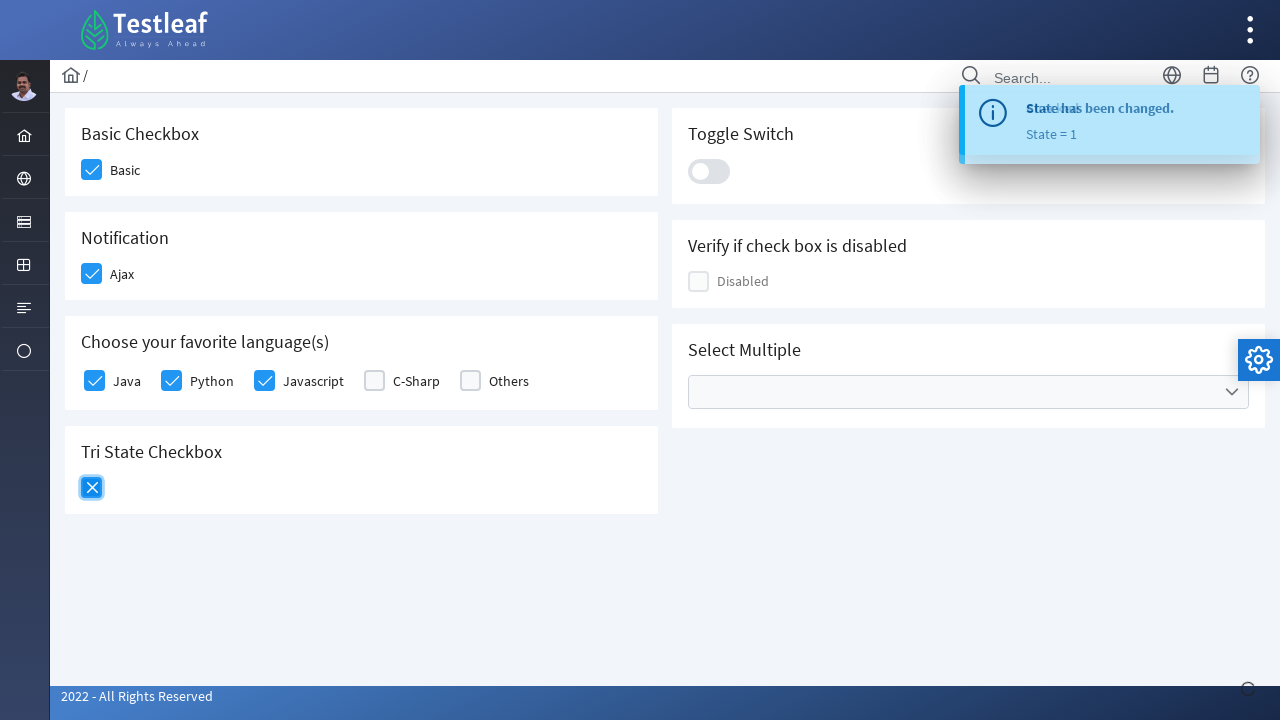

Clicked toggle switch at (709, 171) on xpath=//div[@class='ui-toggleswitch-slider']
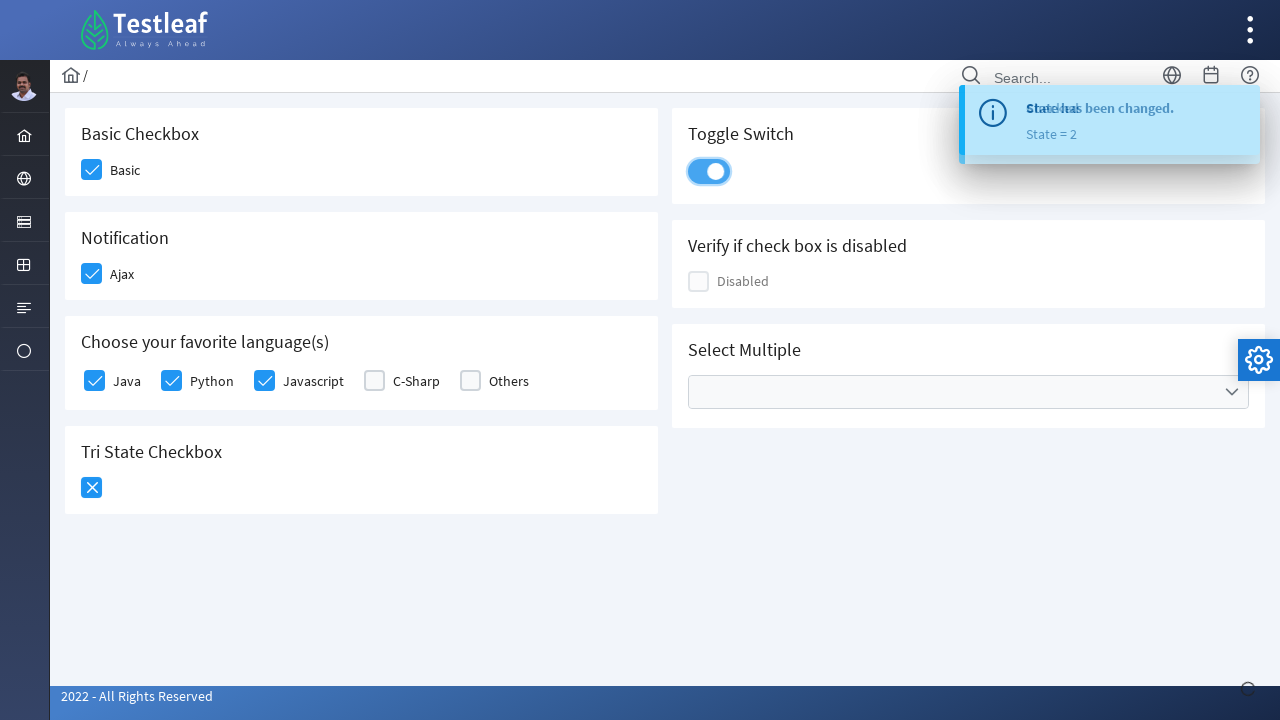

Clicked multiple selection checkbox container at (968, 392) on xpath=//div[@id='j_idt87:multiple']
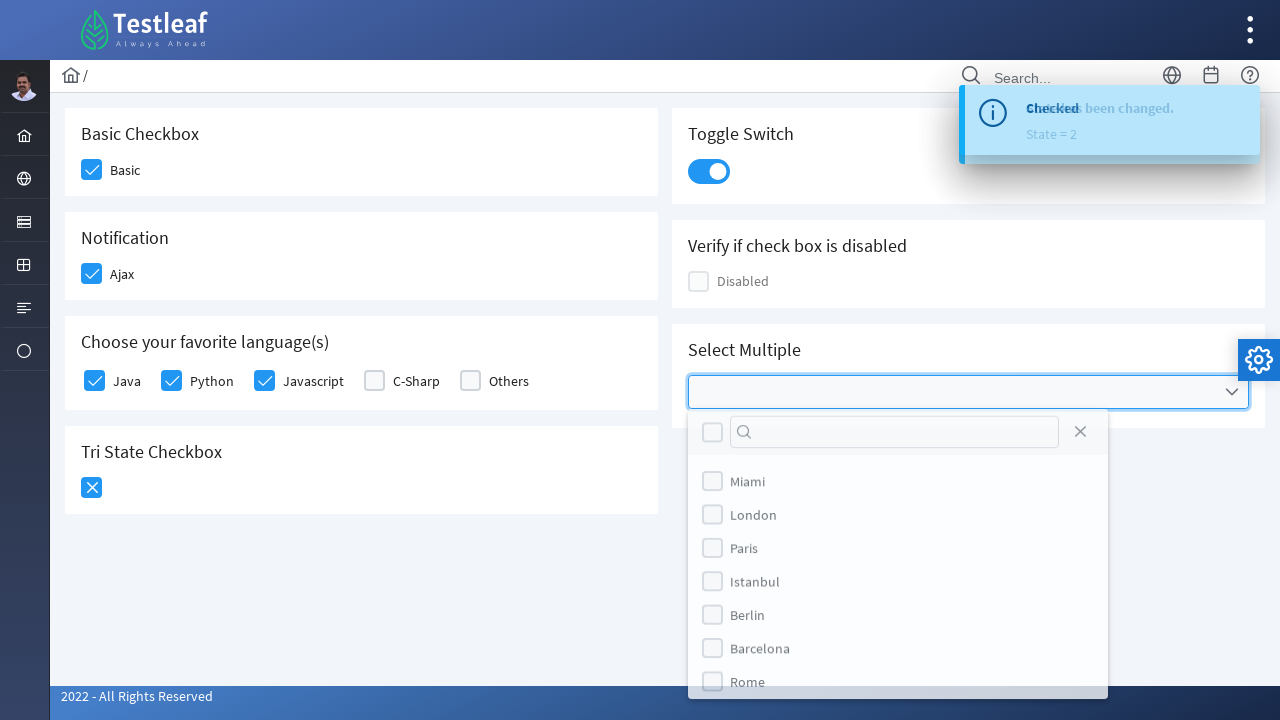

Selected first checkbox from multiple selection list at (712, 484) on (//div[starts-with(@class,'ui-chkbox-box')])[11]
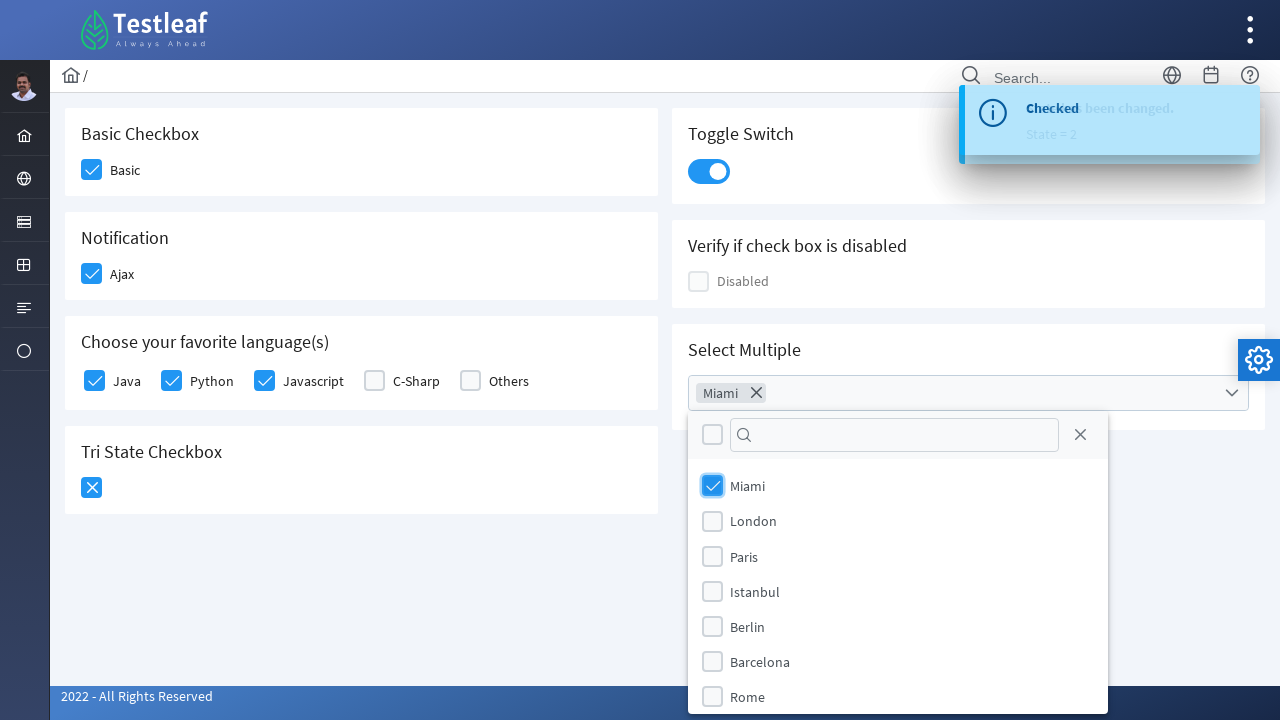

Selected second checkbox from multiple selection list at (712, 521) on (//div[starts-with(@class,'ui-chkbox-box')])[12]
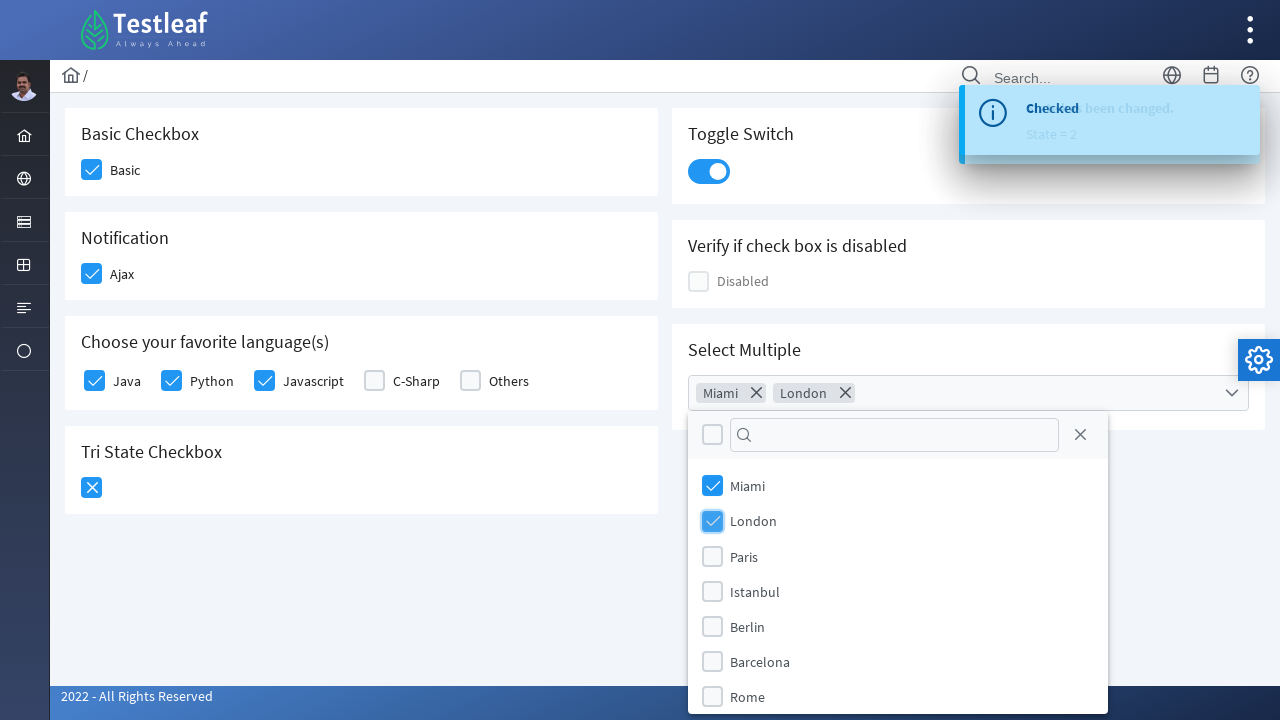

Selected third checkbox from multiple selection list at (712, 626) on (//div[starts-with(@class,'ui-chkbox-box')])[15]
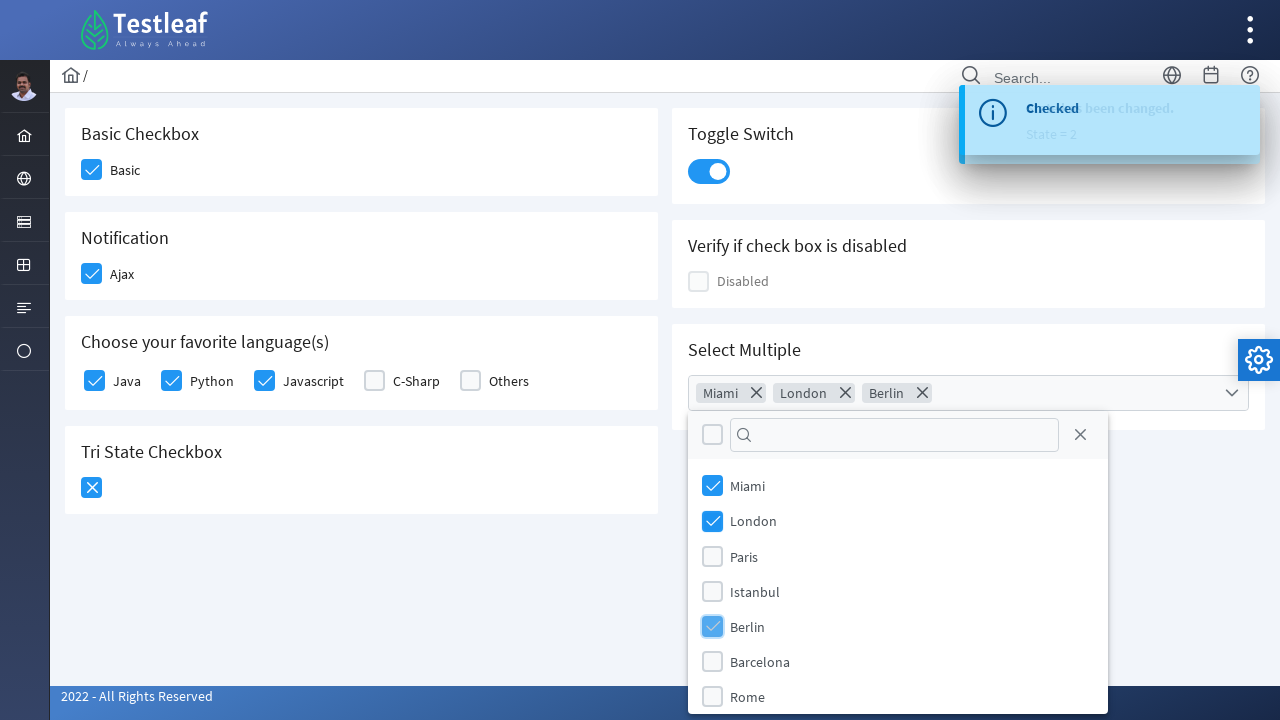

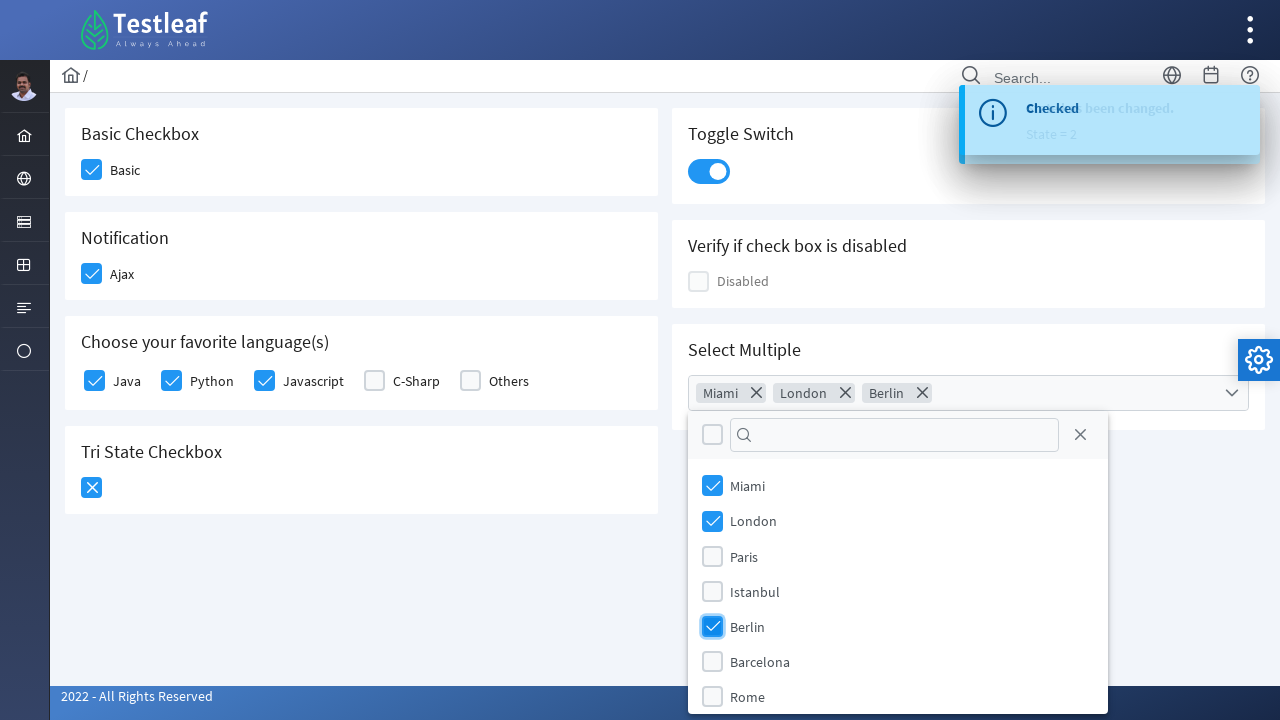